Tests form validation with an invalid email format by entering 'test' as email and verifying an error alert is displayed.

Starting URL: https://docs.google.com/forms/d/e/1FAIpQLScVG7idLWR8sxNQygSnLuhehUNVFti0FnVviWCSjDh-JNhsMA/viewform

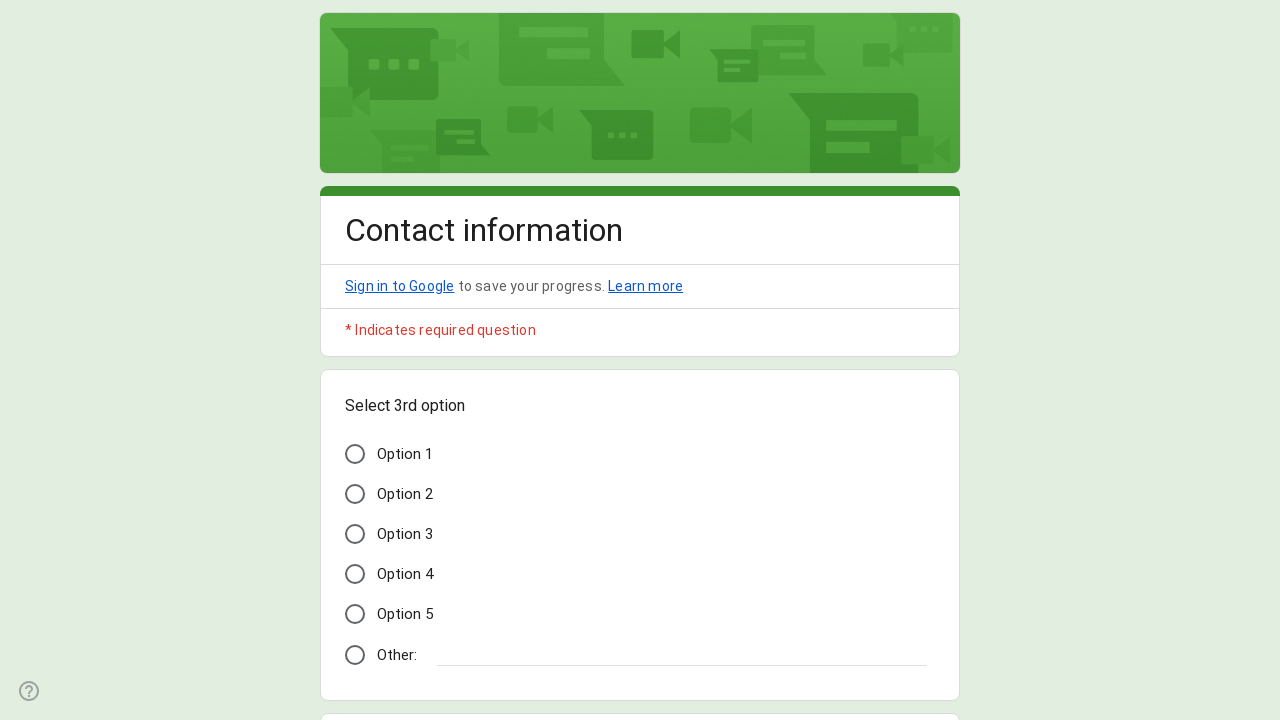

Navigated to Google Form URL
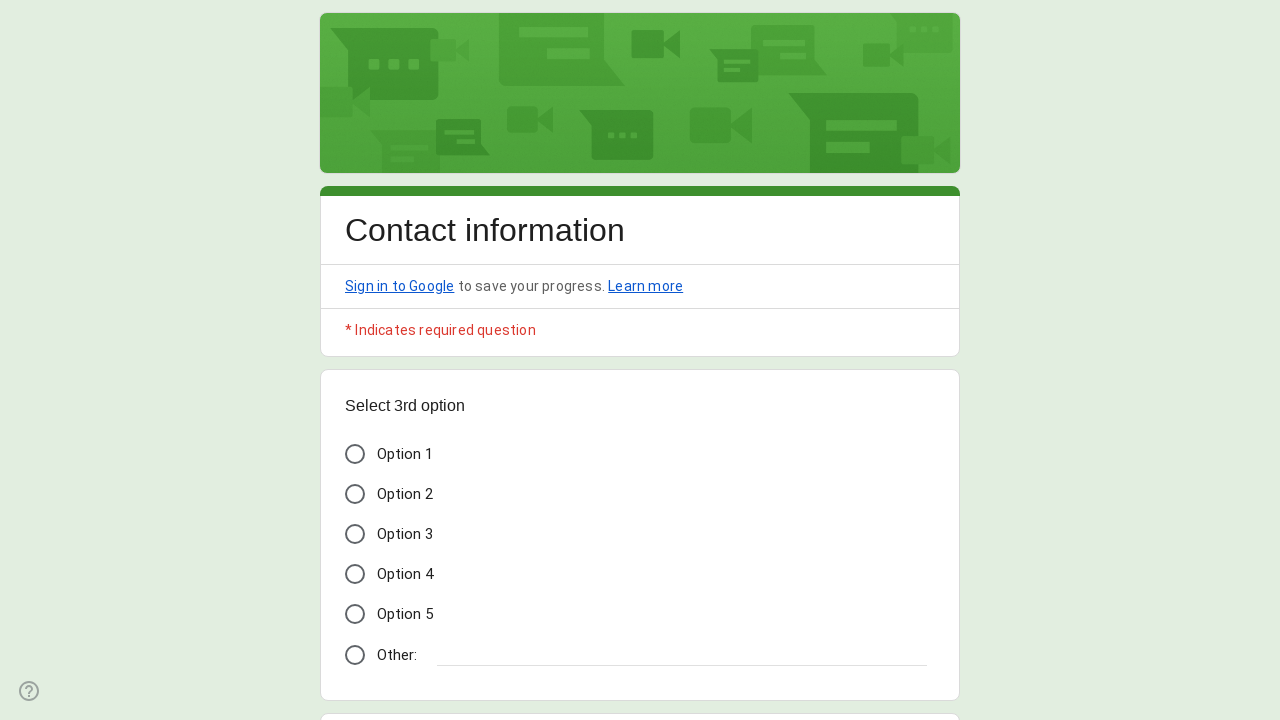

Clicked on Option 3 radio button at (405, 534) on xpath=//span[text() = 'Option 3']
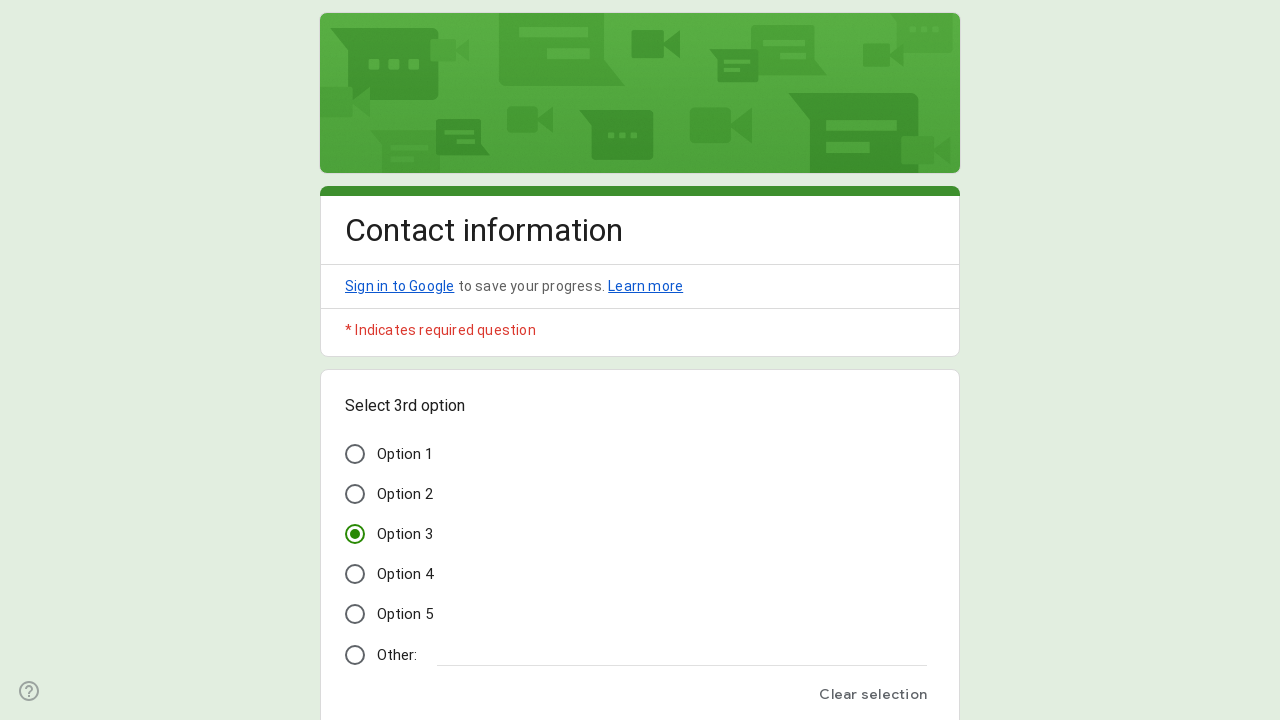

Clicked on Name field at (492, 360) on //*[contains(@data-params, '"Name"')]//input[@type='text']
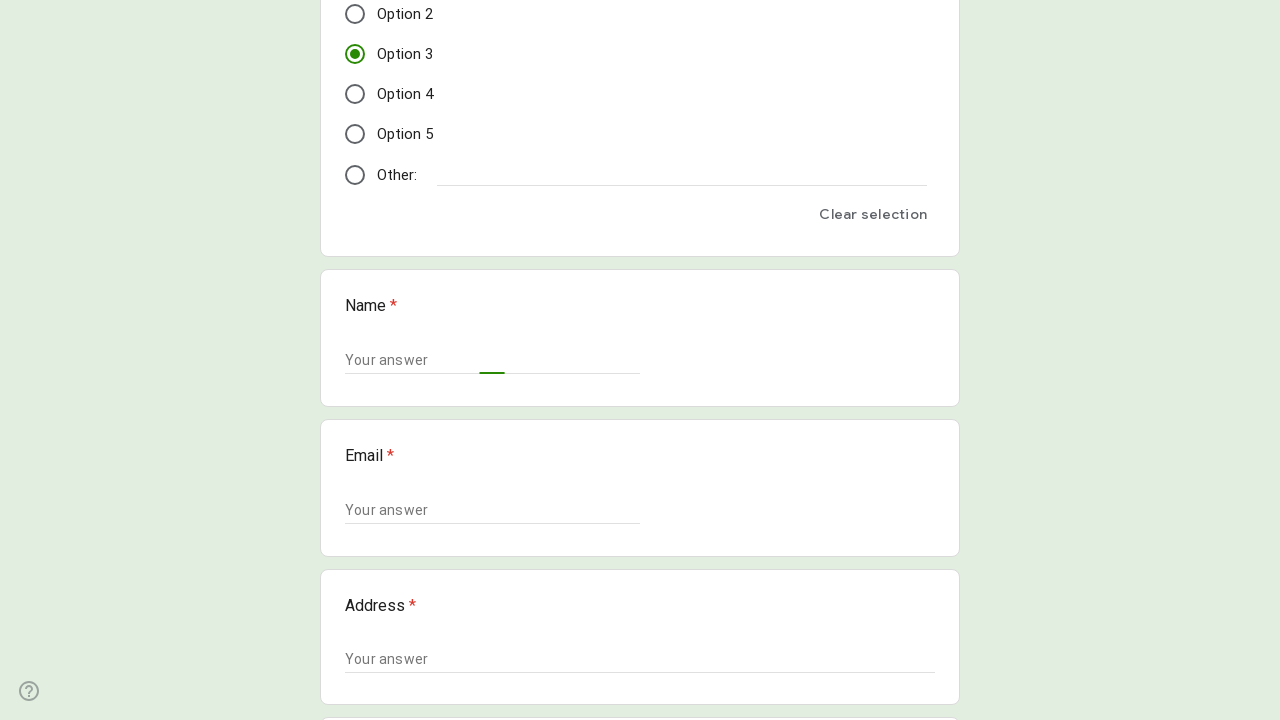

Filled Name field with 'John' on //*[contains(@data-params, '"Name"')]//input[@type='text']
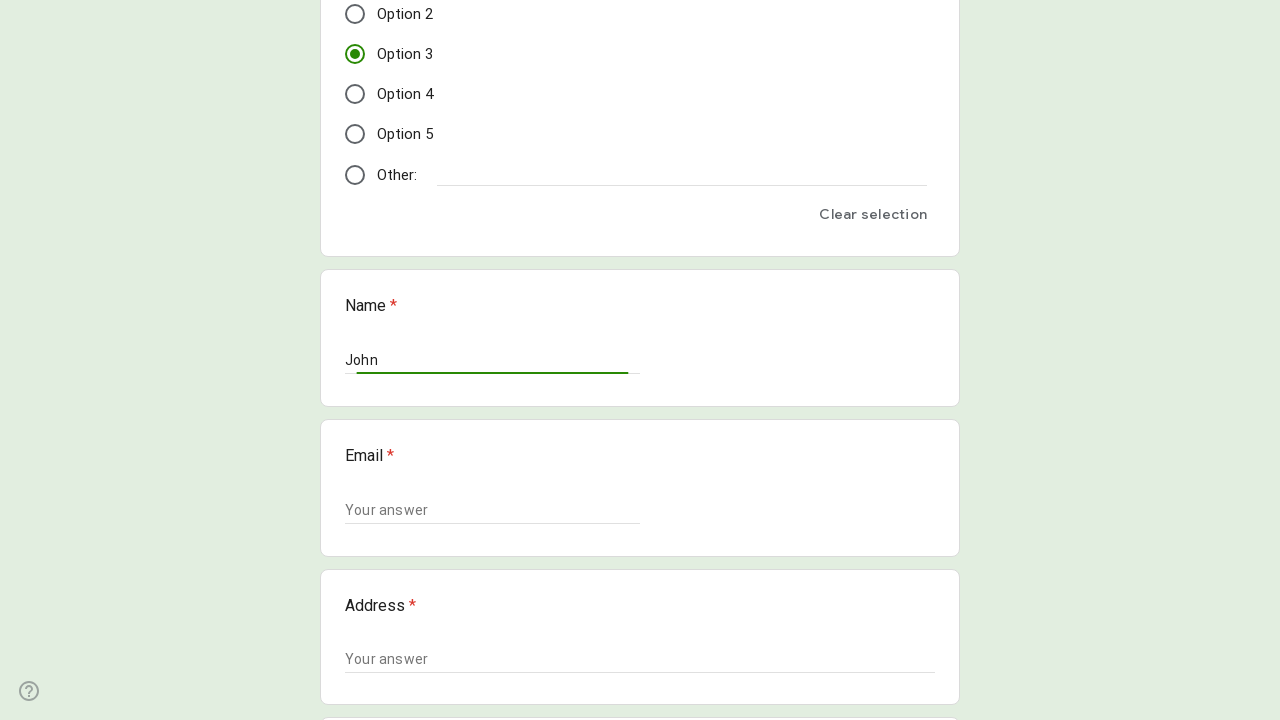

Clicked on Email field at (492, 510) on //*[contains(@data-params, '"Email"')]//input[@type='email']
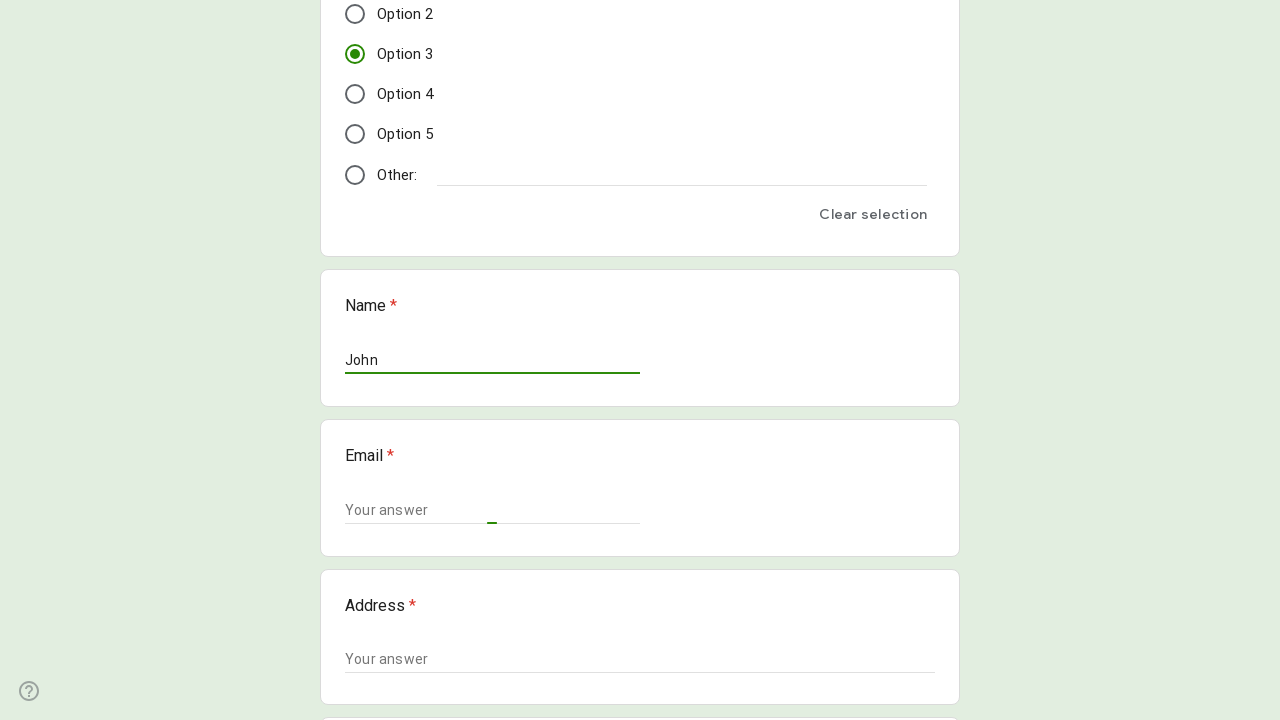

Filled Email field with invalid email 'test' on //*[contains(@data-params, '"Email"')]//input[@type='email']
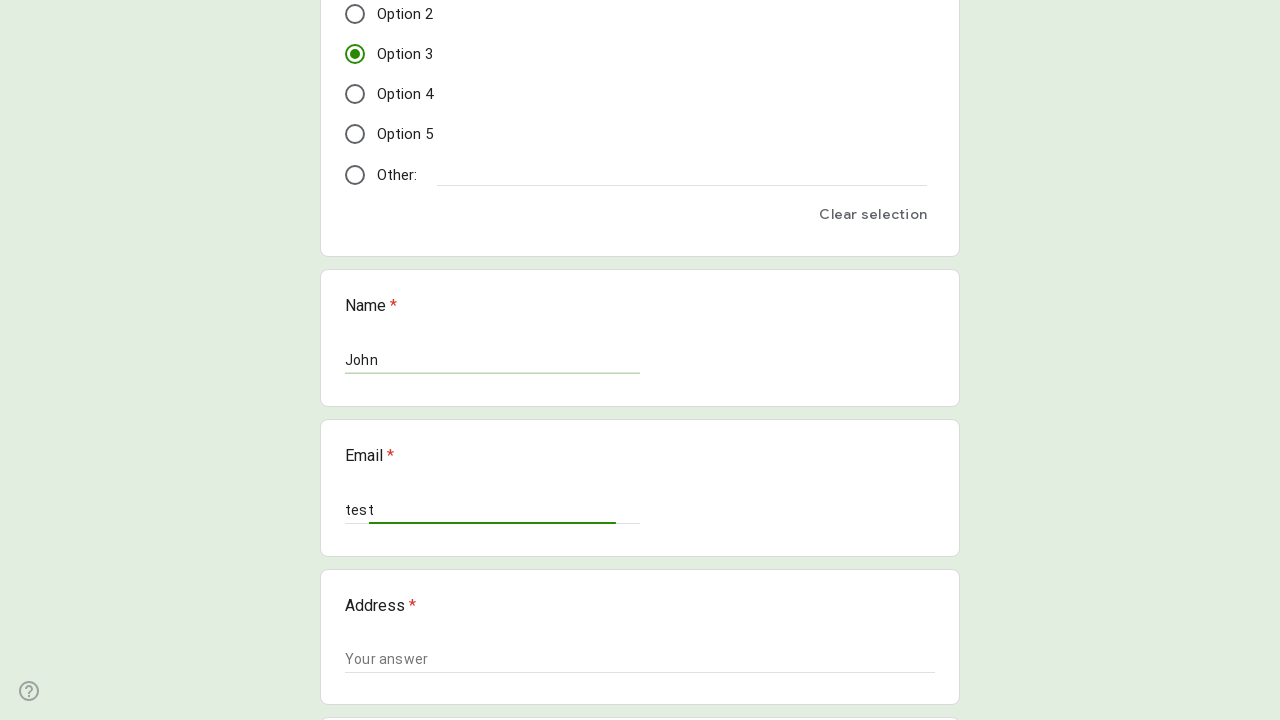

Clicked on Address field at (640, 660) on //*[contains(@data-params, '"Address"')]//textarea
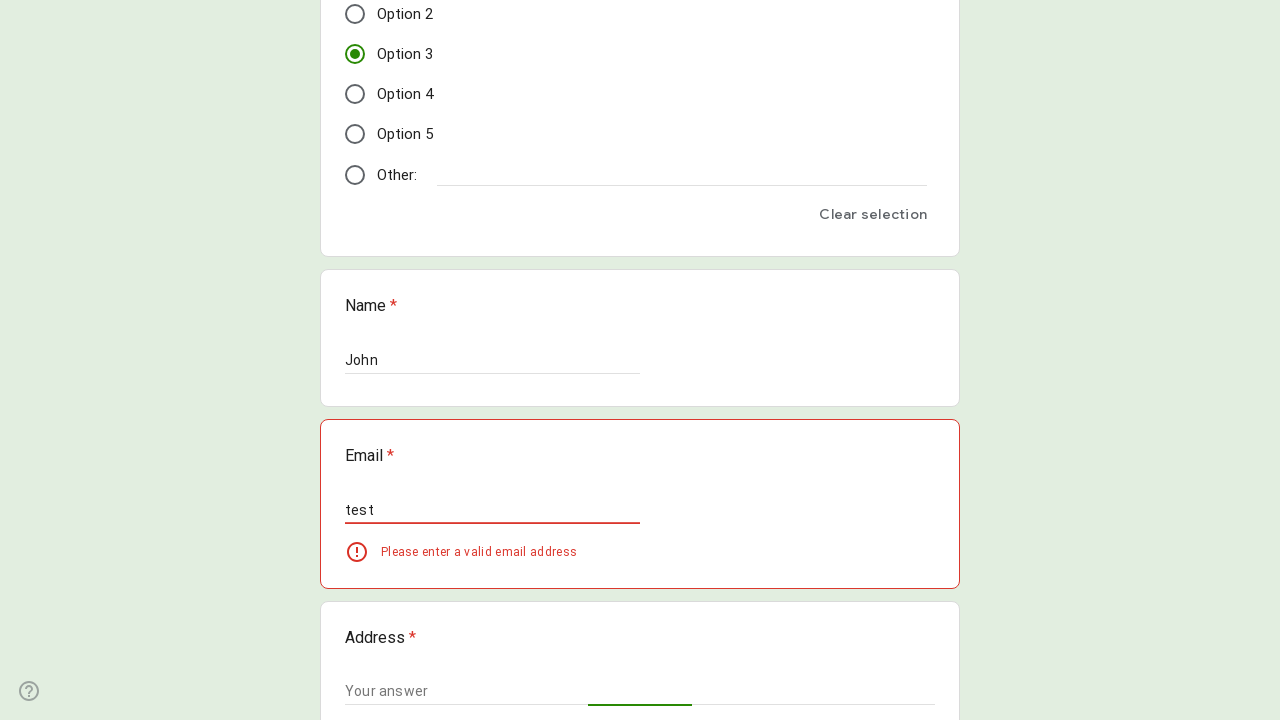

Filled Address field with 'Turu 2, 51004 Tartu' on //*[contains(@data-params, '"Address"')]//textarea
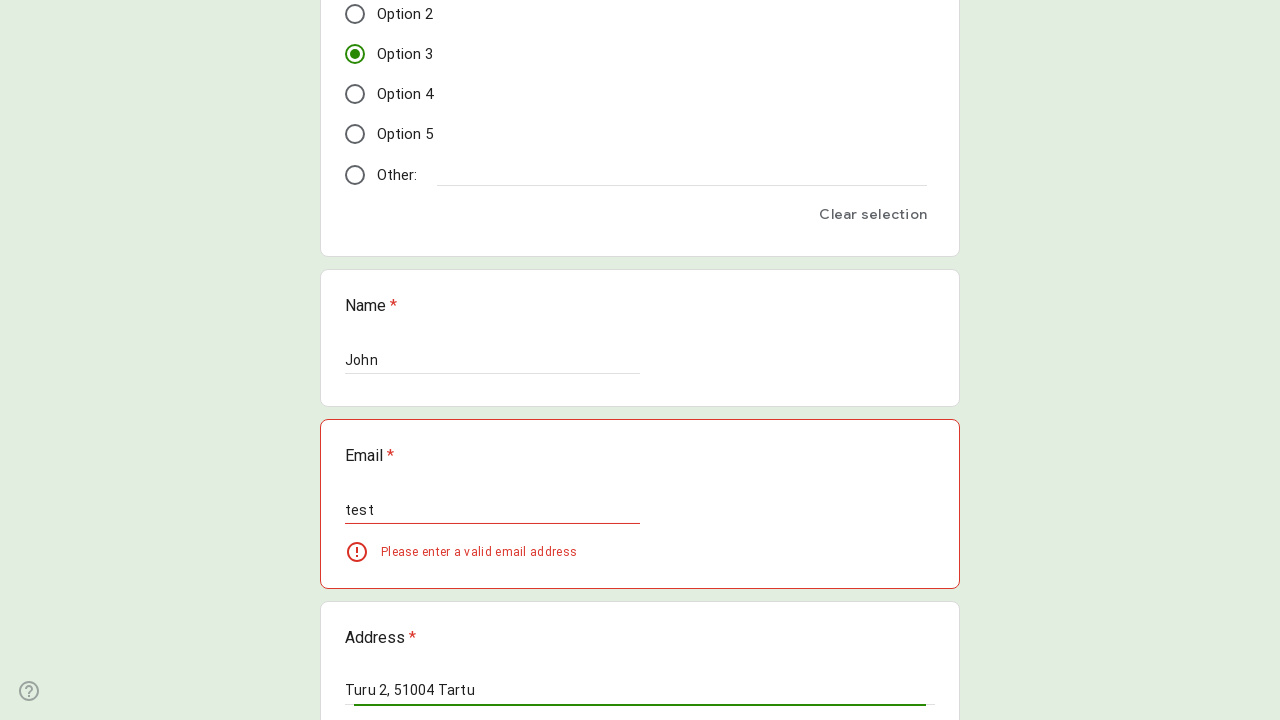

Clicked on Phone number field at (492, 360) on //*[contains(@data-params, '"Phone number"')]//input[@type='text']
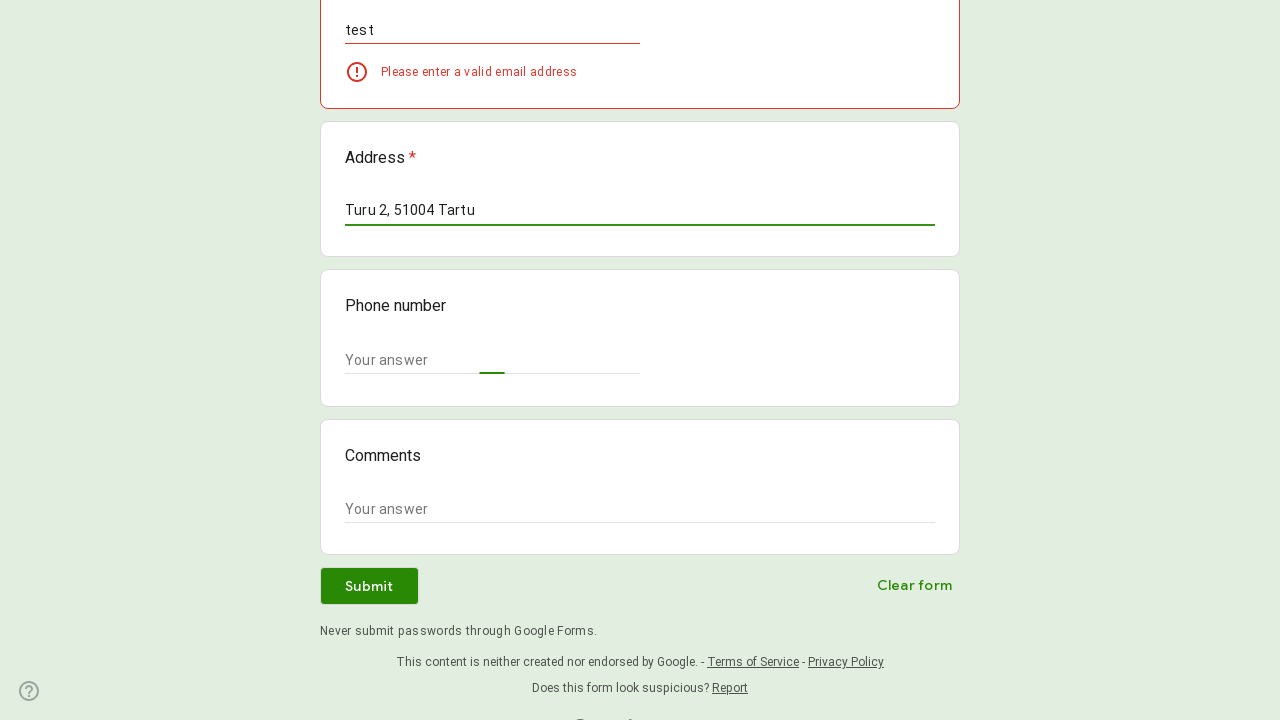

Filled Phone number field with '+37211111111' on //*[contains(@data-params, '"Phone number"')]//input[@type='text']
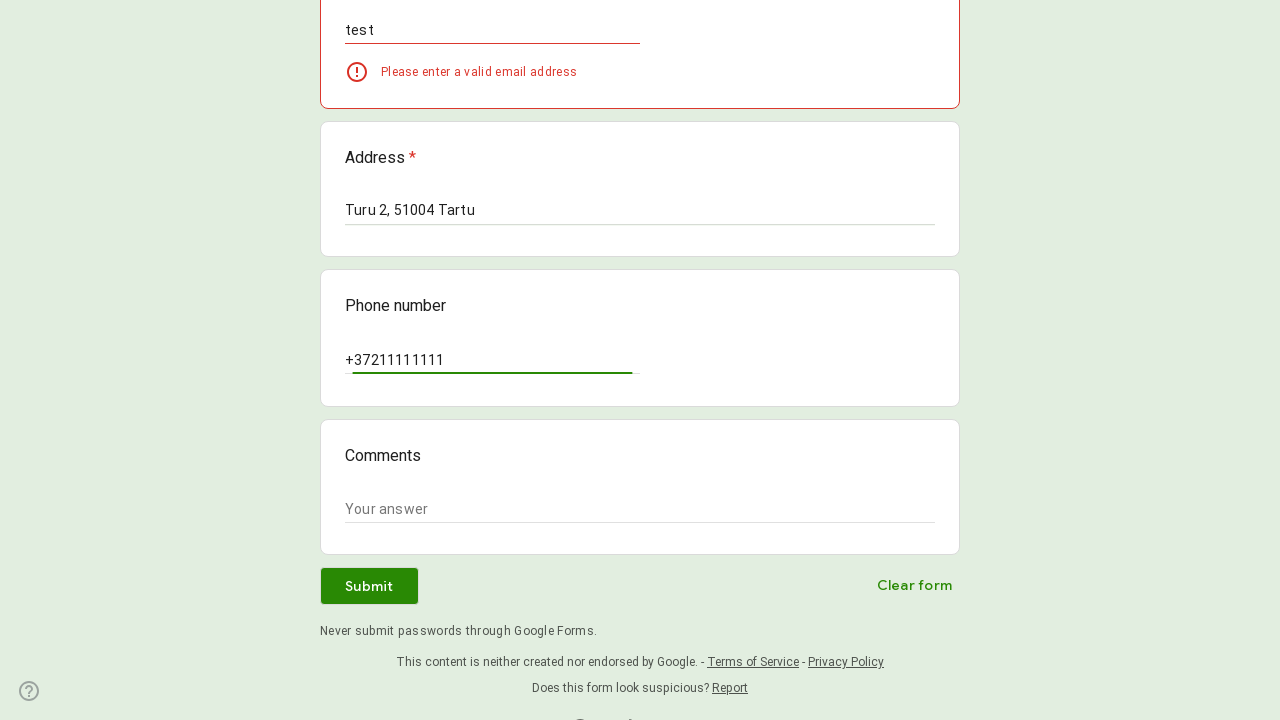

Clicked on Comments field at (640, 510) on //*[contains(@data-params, '"Comments"')]//textarea
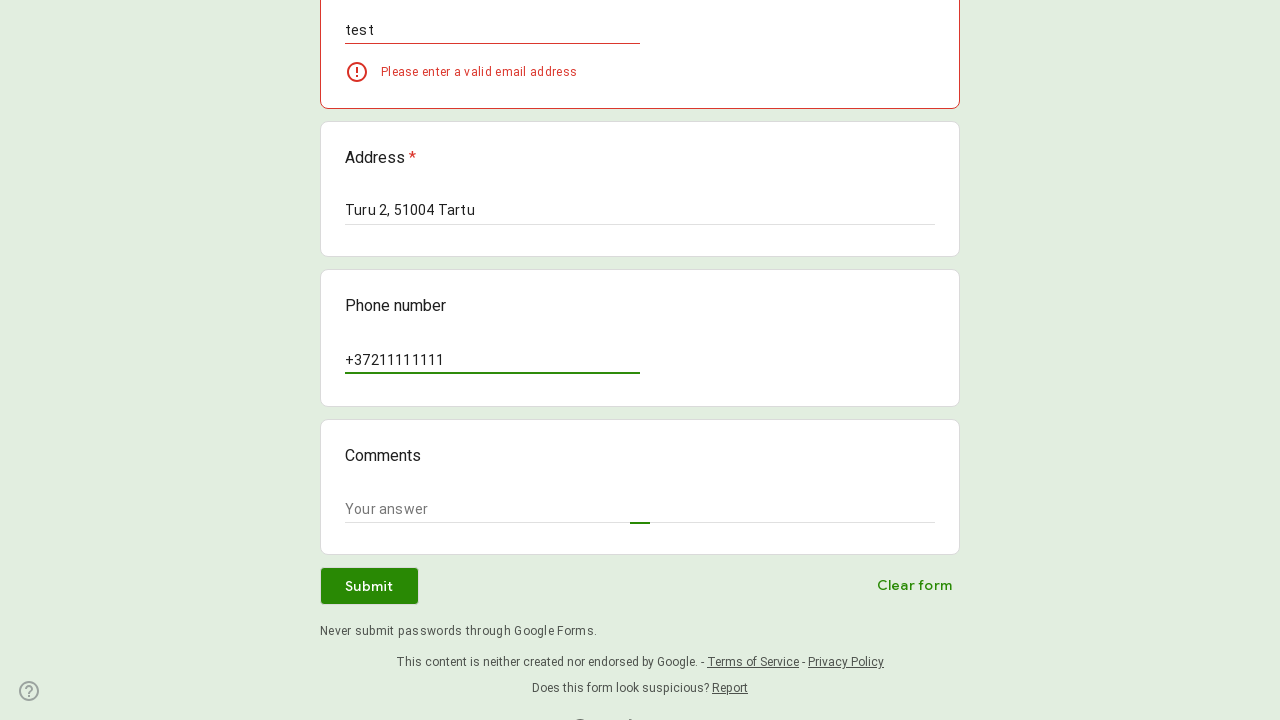

Filled Comments field with 'Lorem ipsum dolor sit amet' on //*[contains(@data-params, '"Comments"')]//textarea
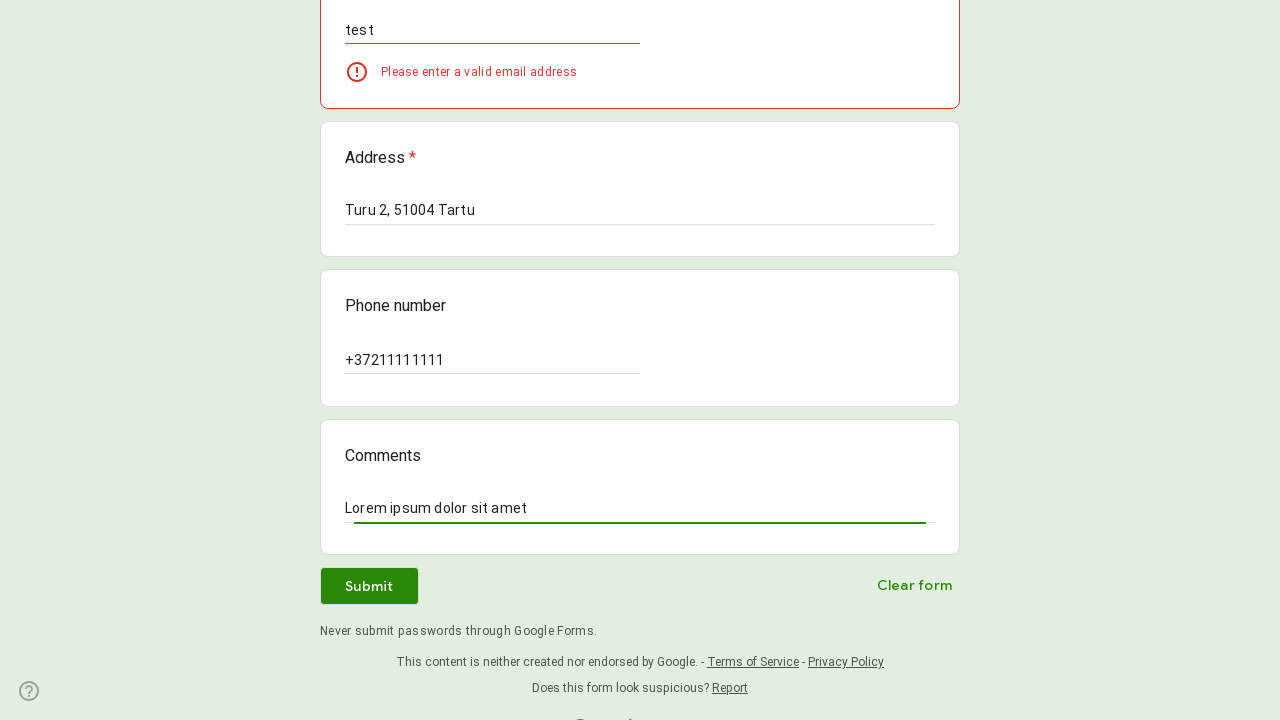

Clicked Submit button to submit form at (369, 586) on xpath=//div[@role='button' and .//*[contains(text(), 'Submit') or contains(text(
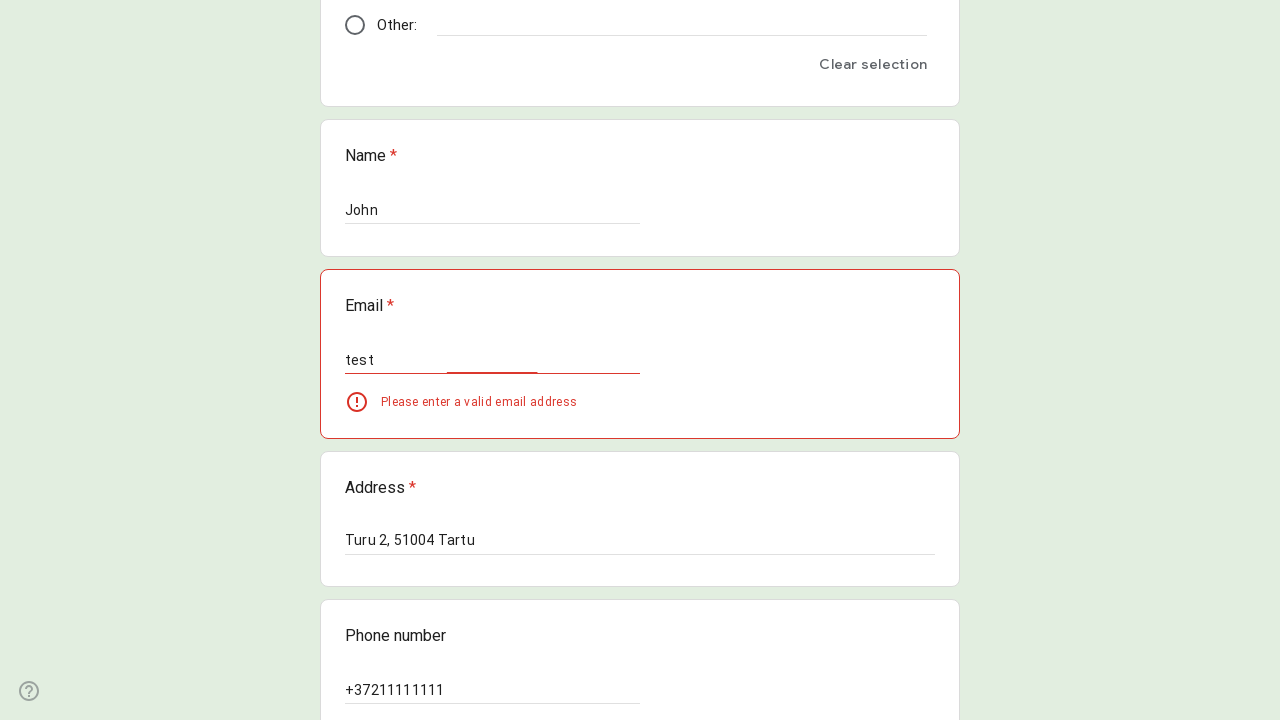

Email validation error alert appeared
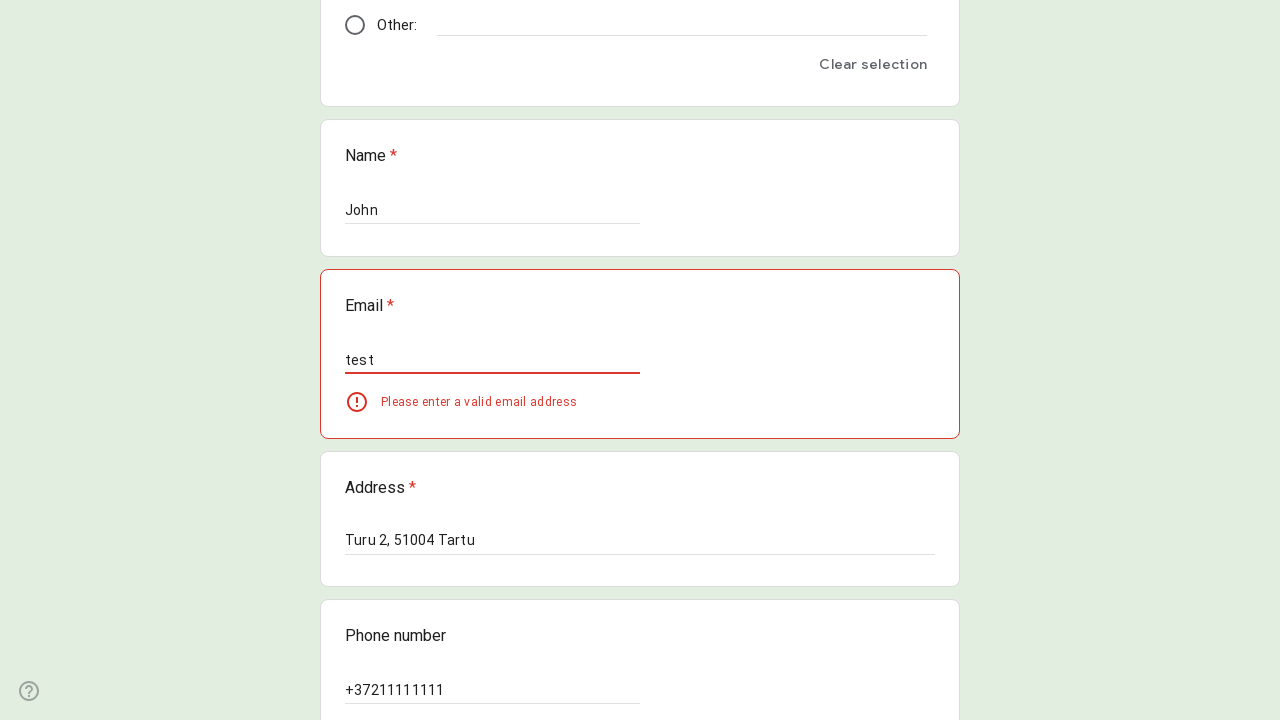

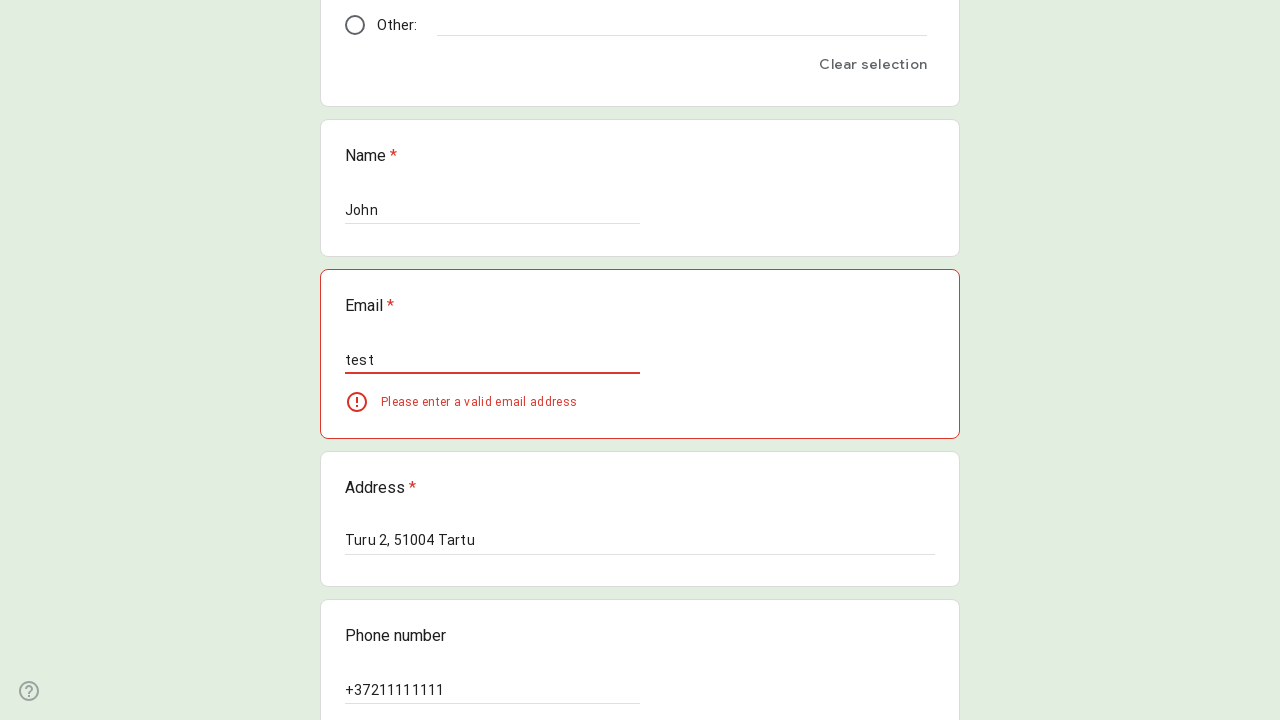